Tests a form interaction by checking a "Subscribe" checkbox and clicking the Submit button on a locators practice page

Starting URL: https://awesomeqa.com/pw/locators1.html

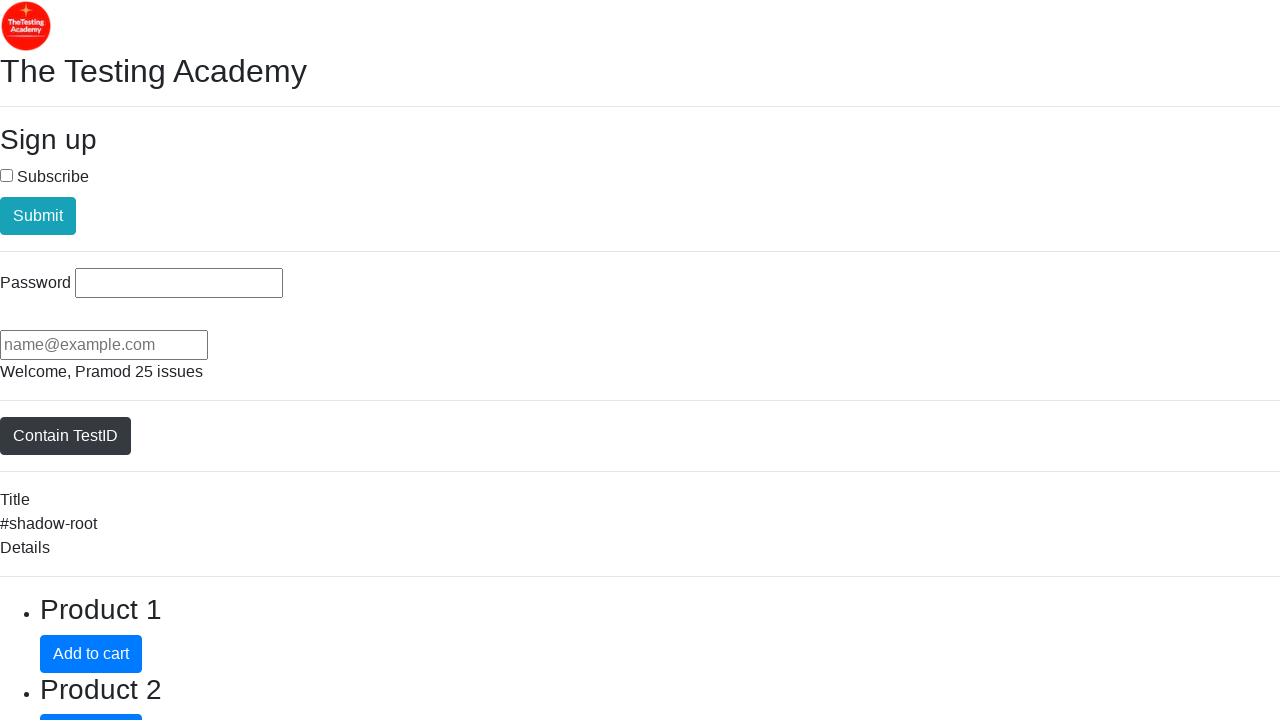

Navigated to locators practice page
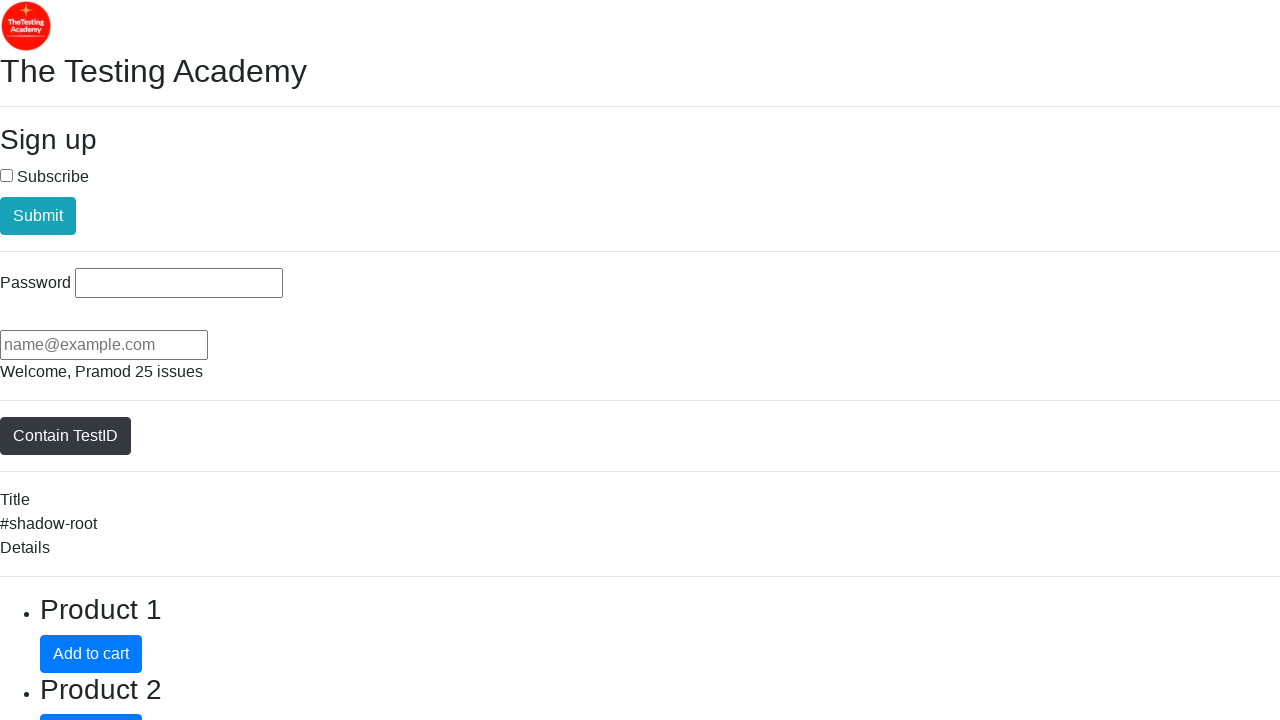

Page fully loaded (networkidle state reached)
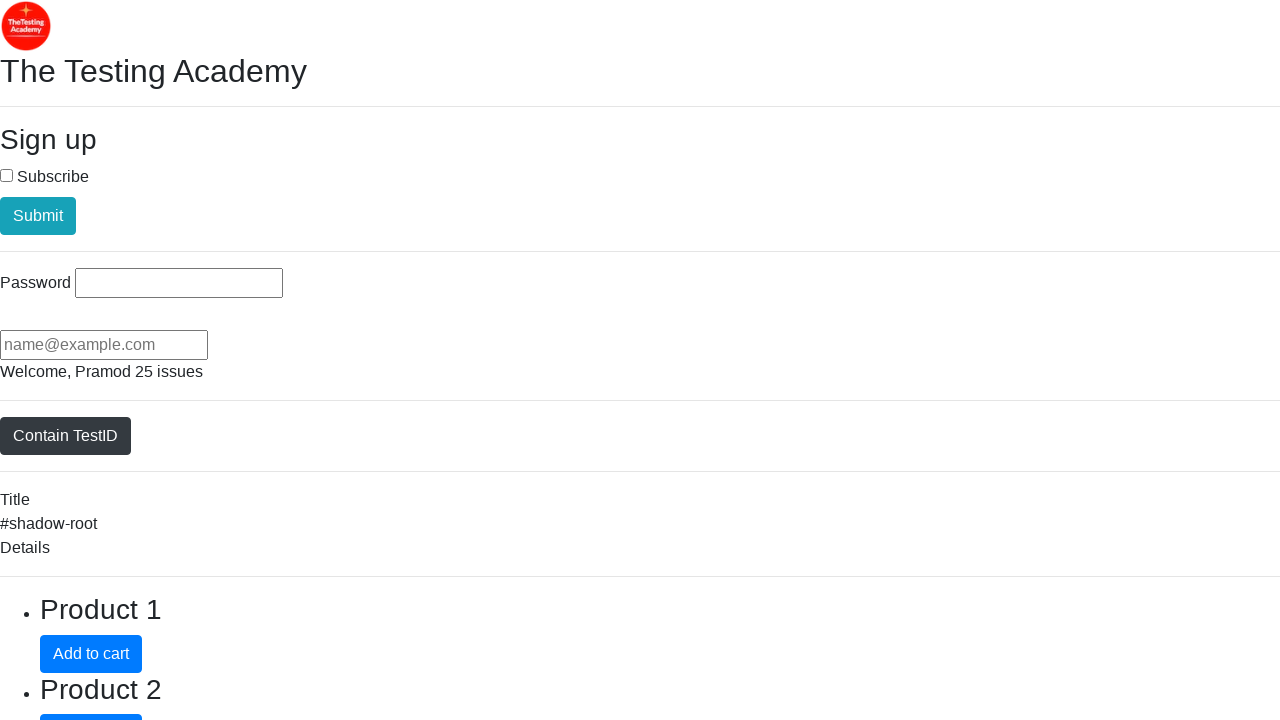

Checked the Subscribe checkbox at (6, 175) on internal:label="Subscribe"i
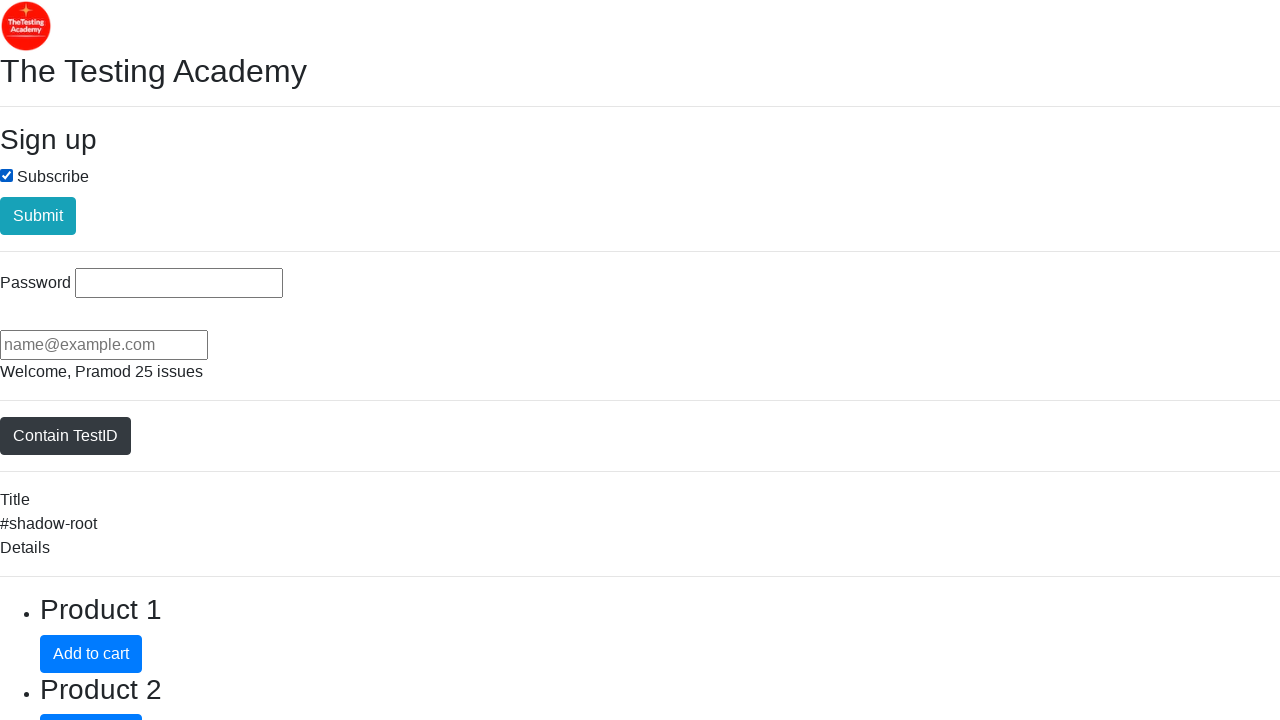

Clicked the Submit button at (38, 216) on internal:role=button[name="Submit"i]
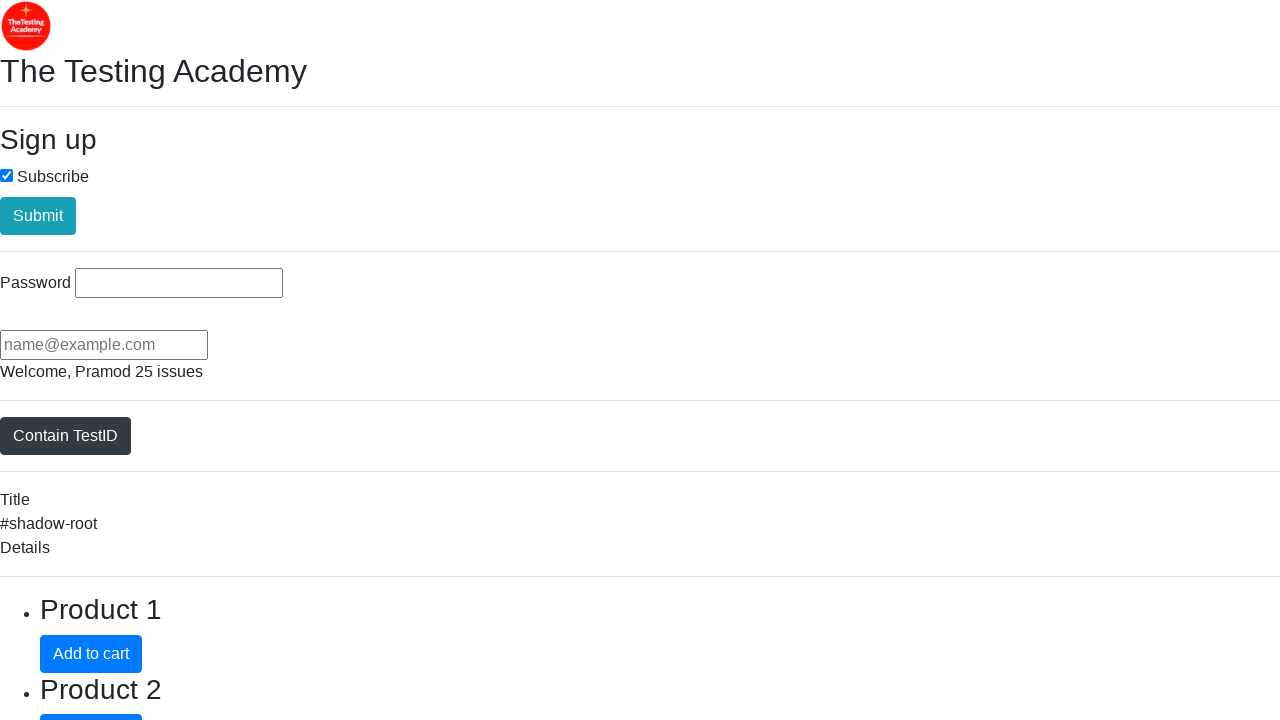

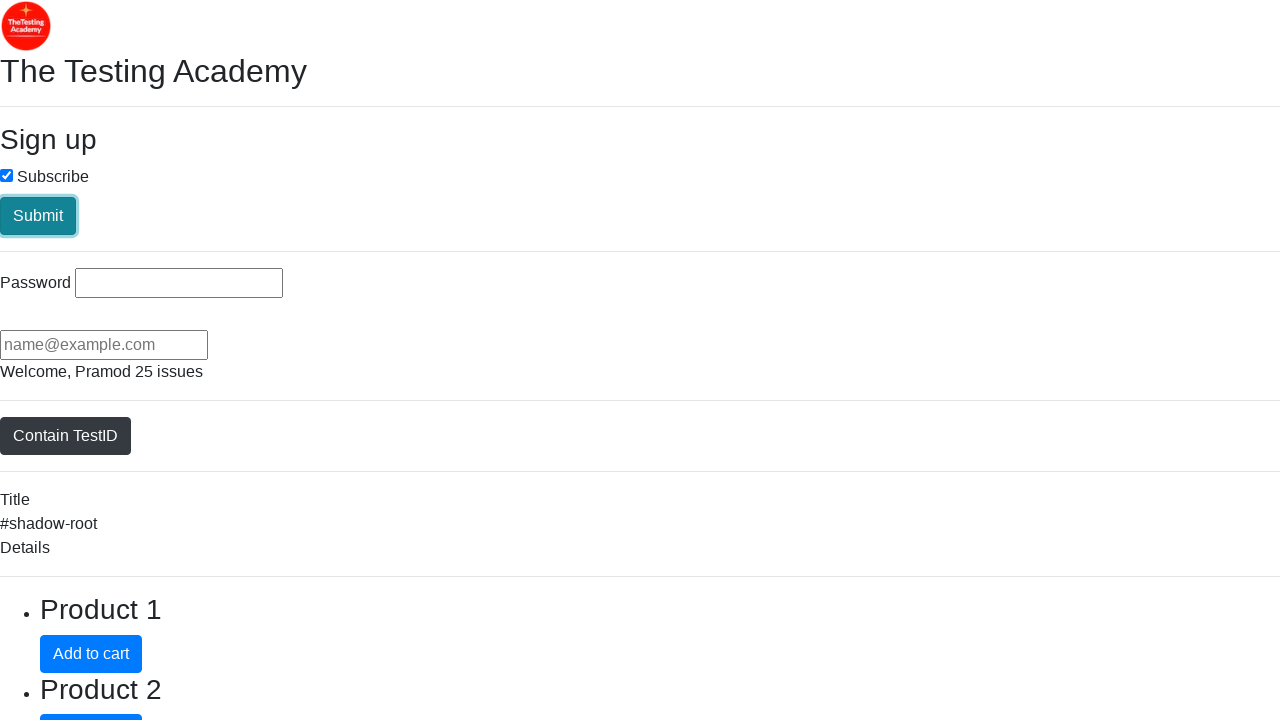